Tests entering a number in the second input field and verifies the value is correctly set

Starting URL: https://testsheepnz.github.io/BasicCalculator.html

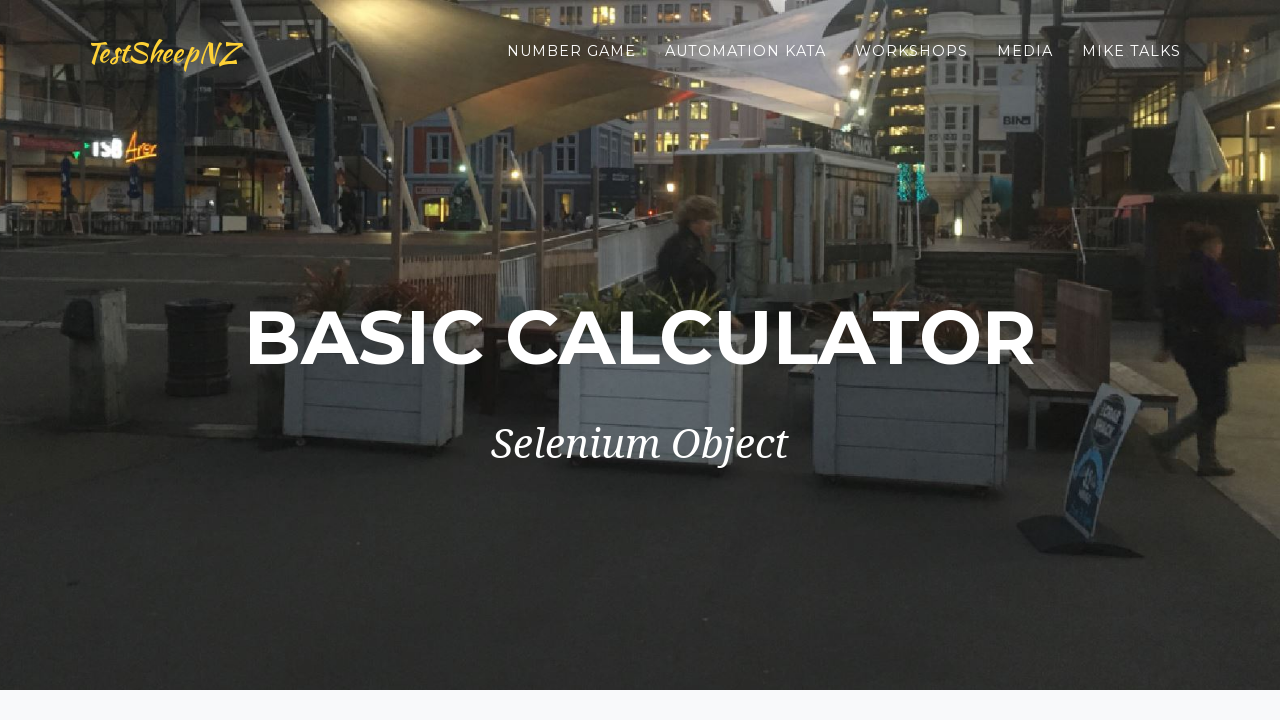

Navigated to BasicCalculator test page
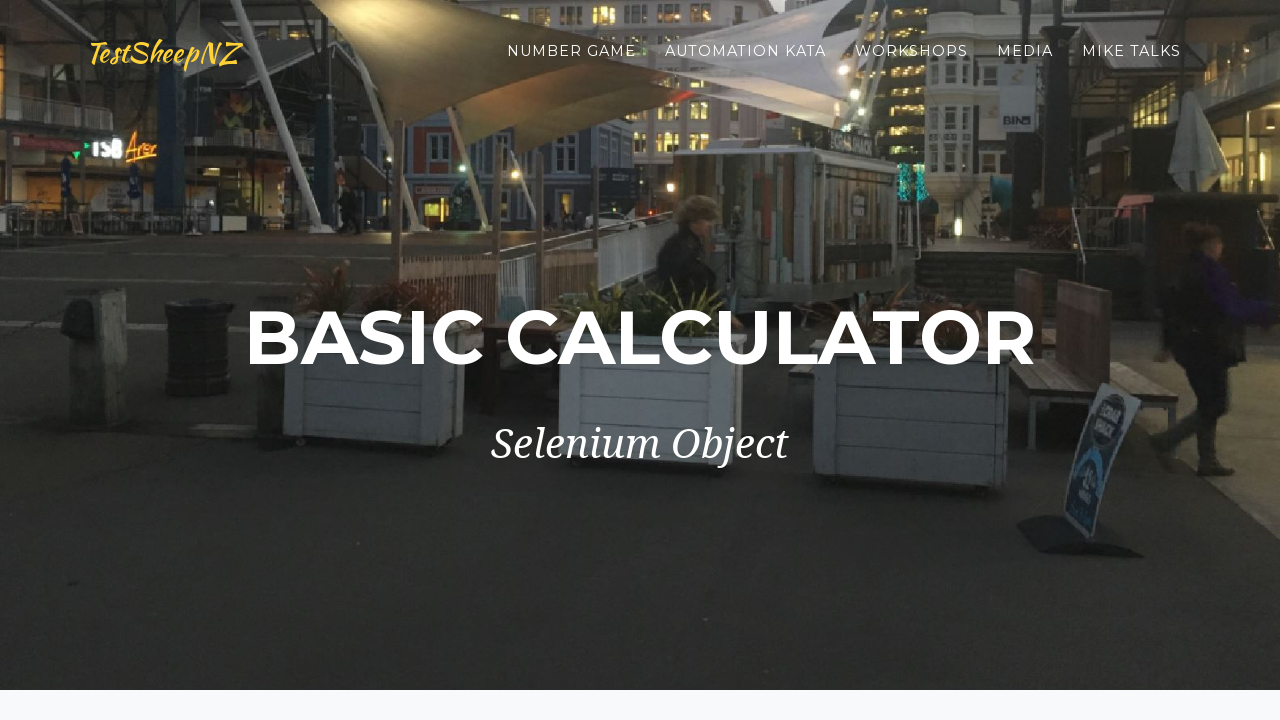

Entered '2' into the second number input field on #number2Field
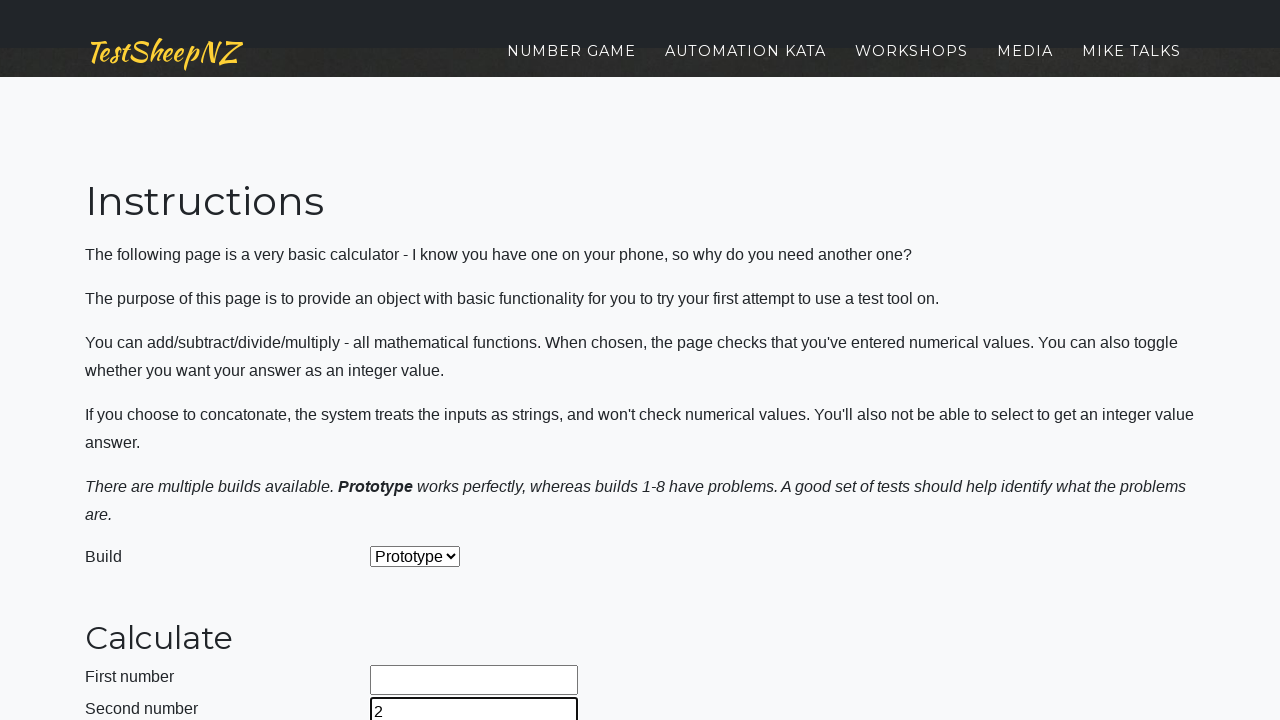

Retrieved value from second number input field
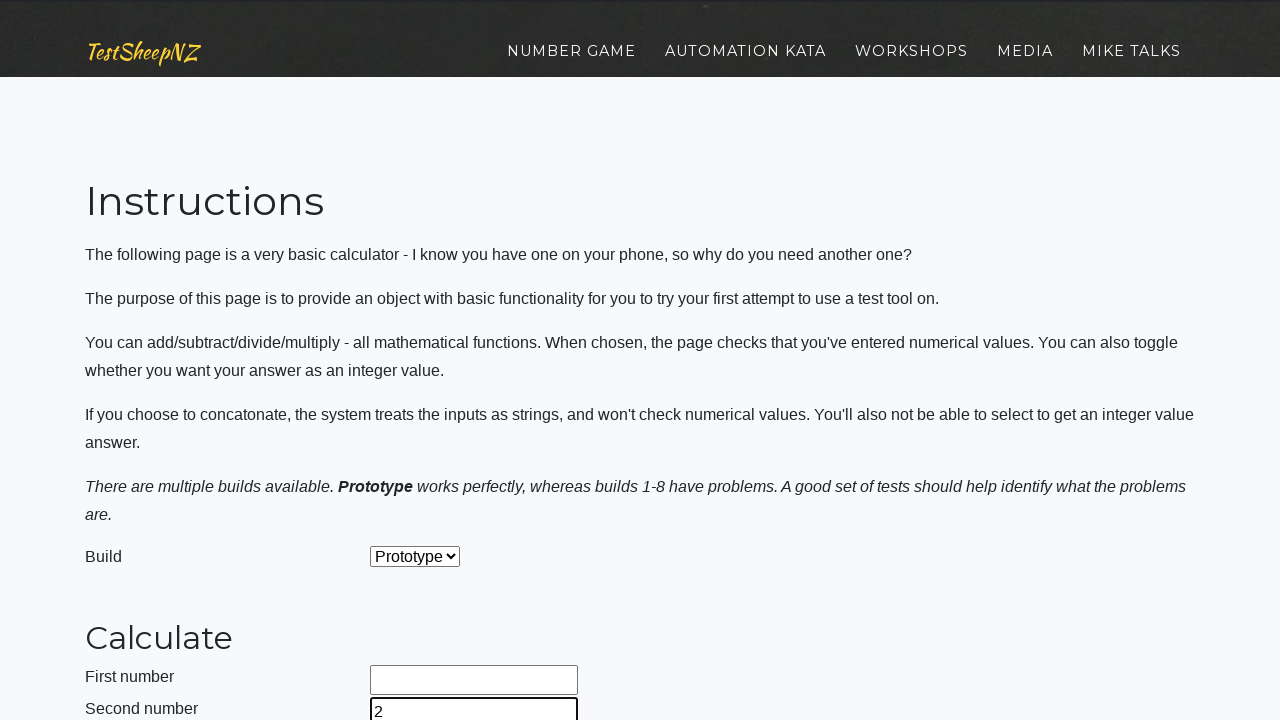

Verified that second number field contains '2'
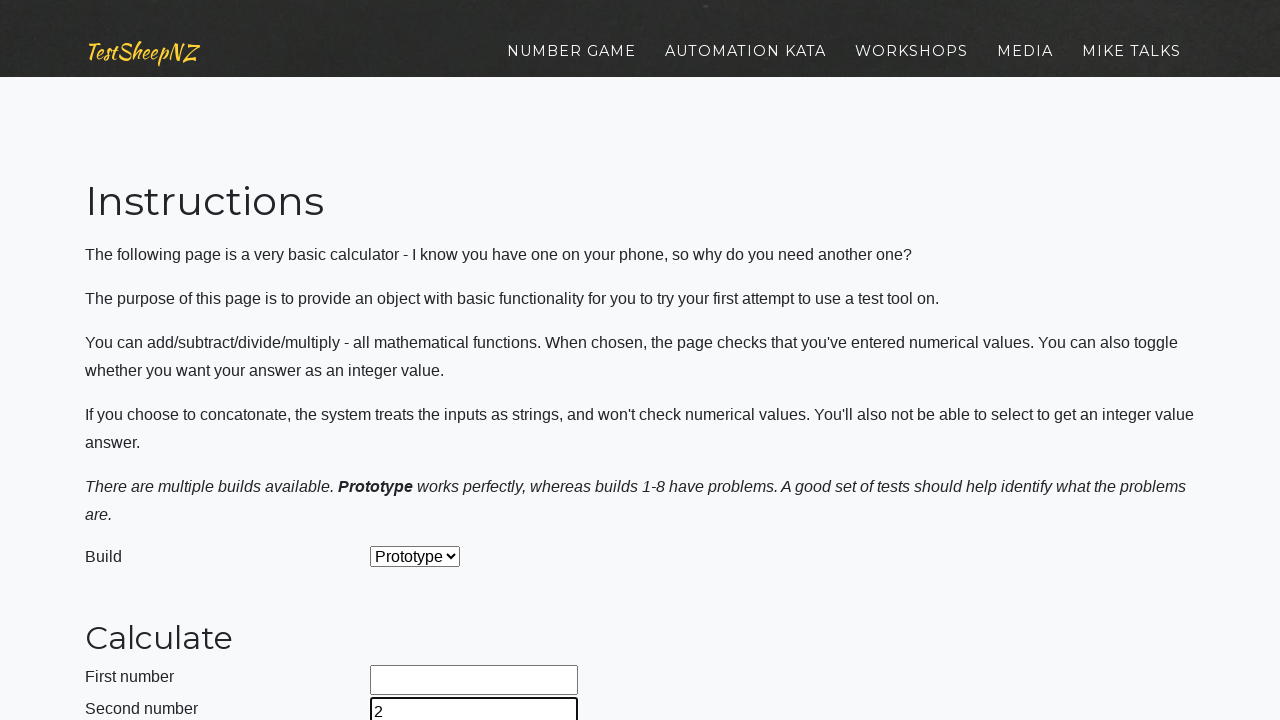

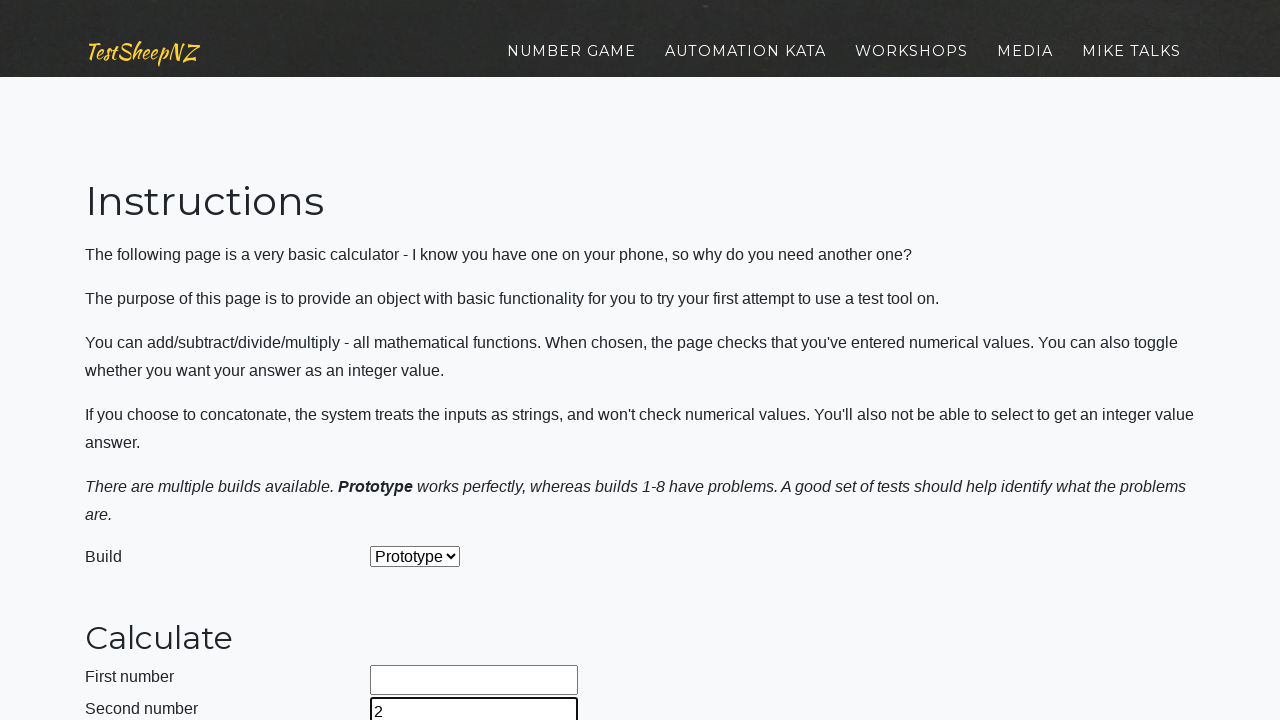